Navigates to Hepsiburada website and verifies that all link elements are accessible on the page

Starting URL: https://www.hepsiburada.com/

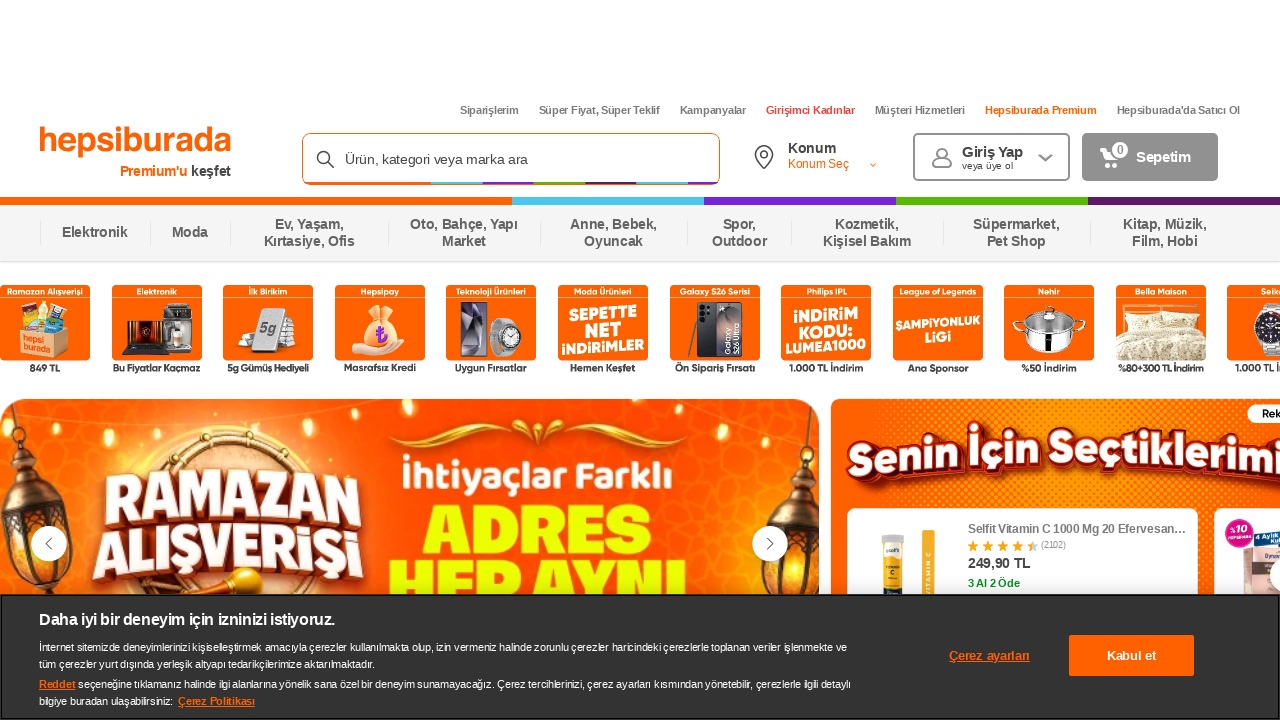

Waited for page to fully load (networkidle state)
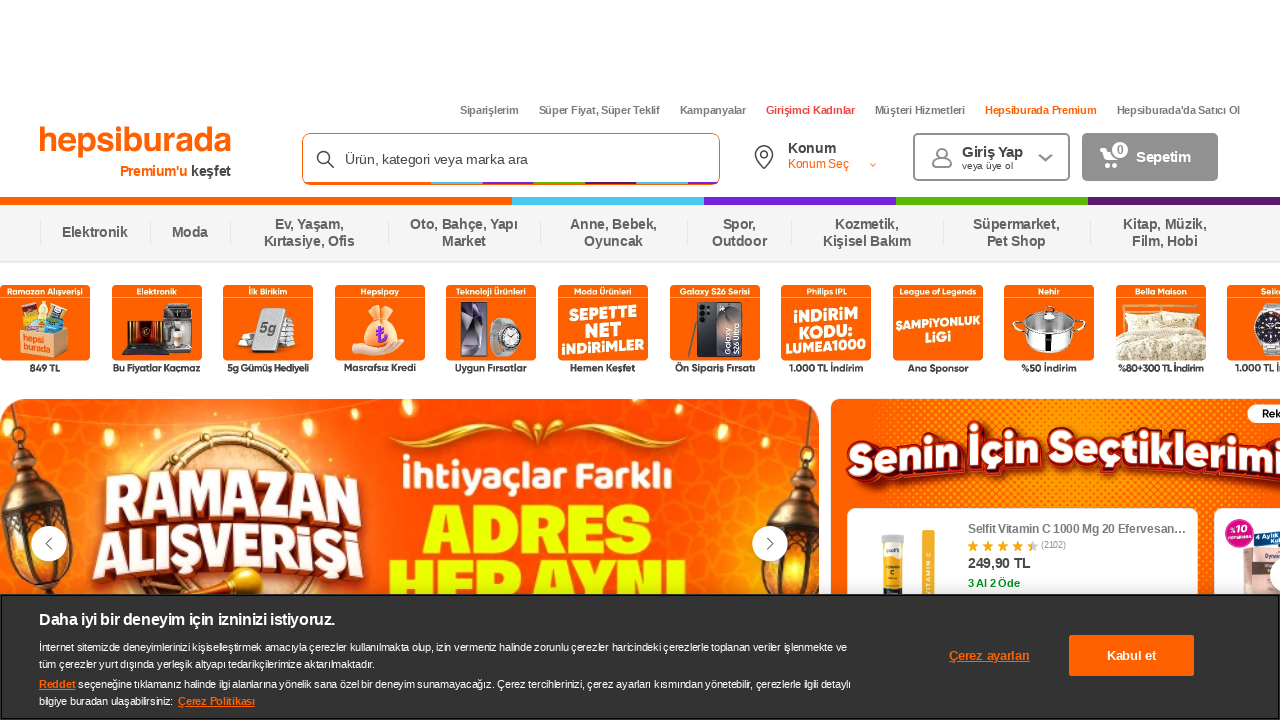

Located all link elements on Hepsiburada homepage
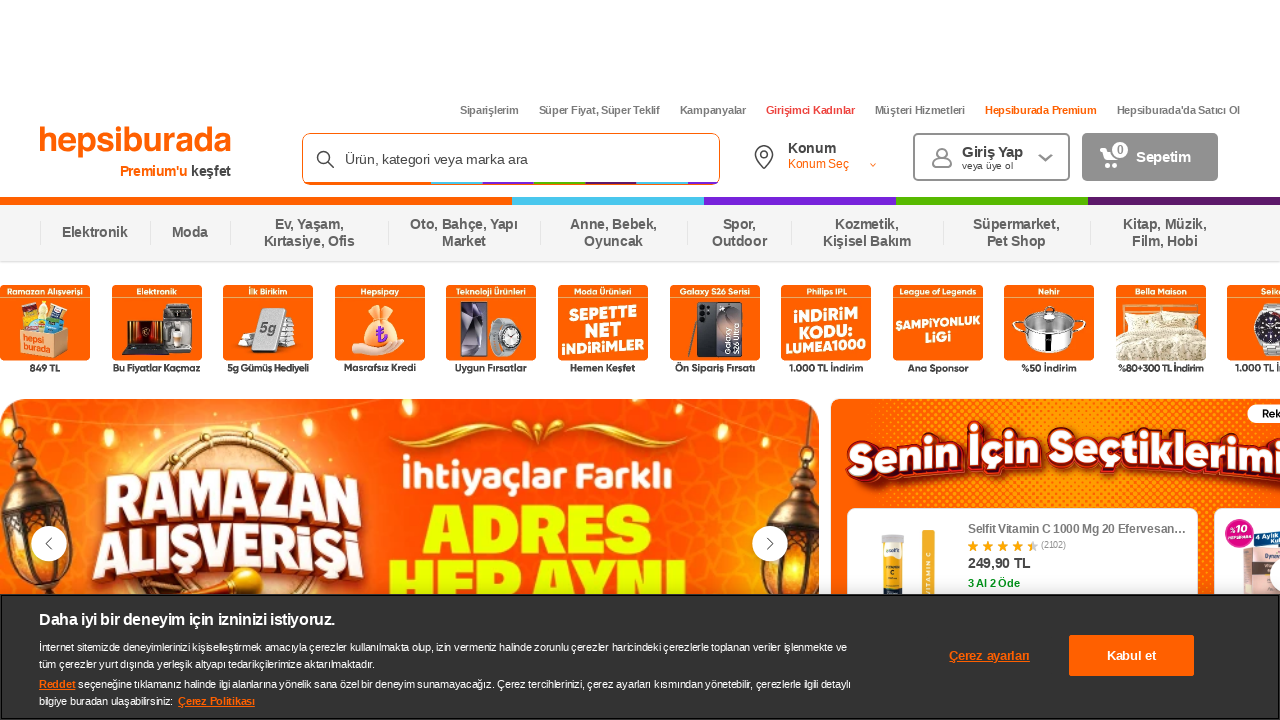

Verified that 373 links are present on the page
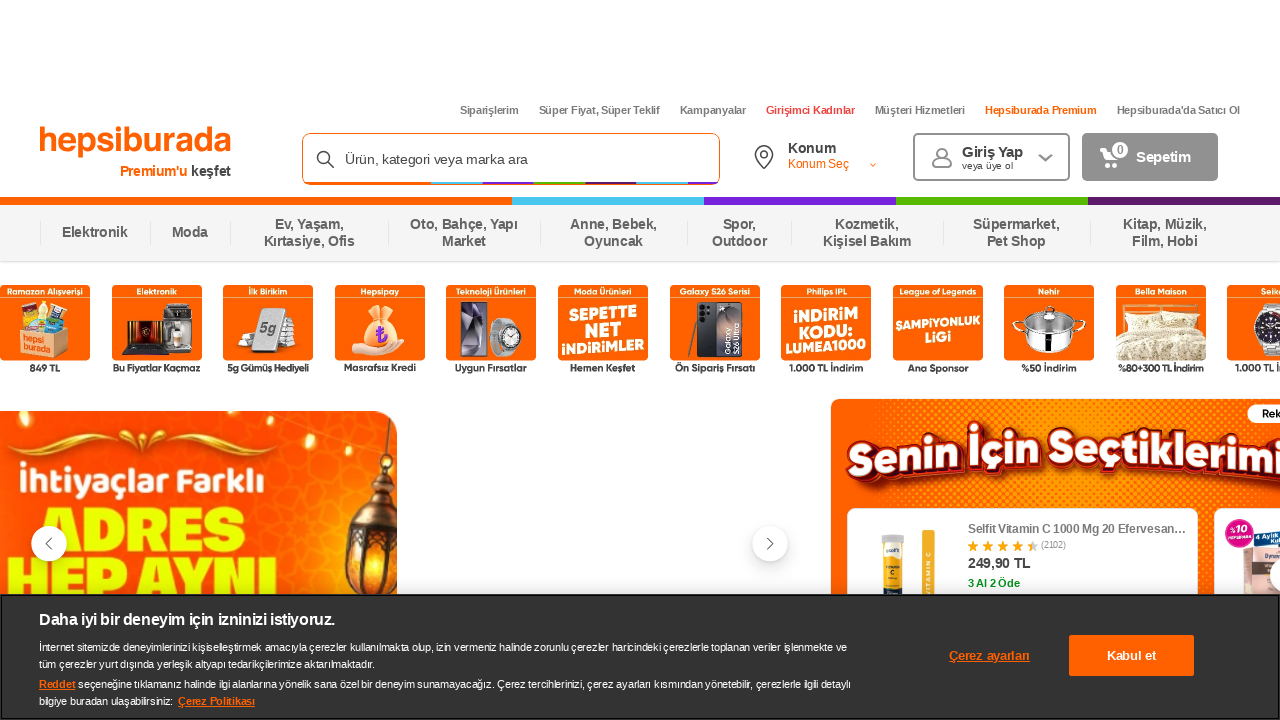

Checked link with no visible text, href: #hepsiburadann-en-cok-tercih-edilen-urun-cesitleri
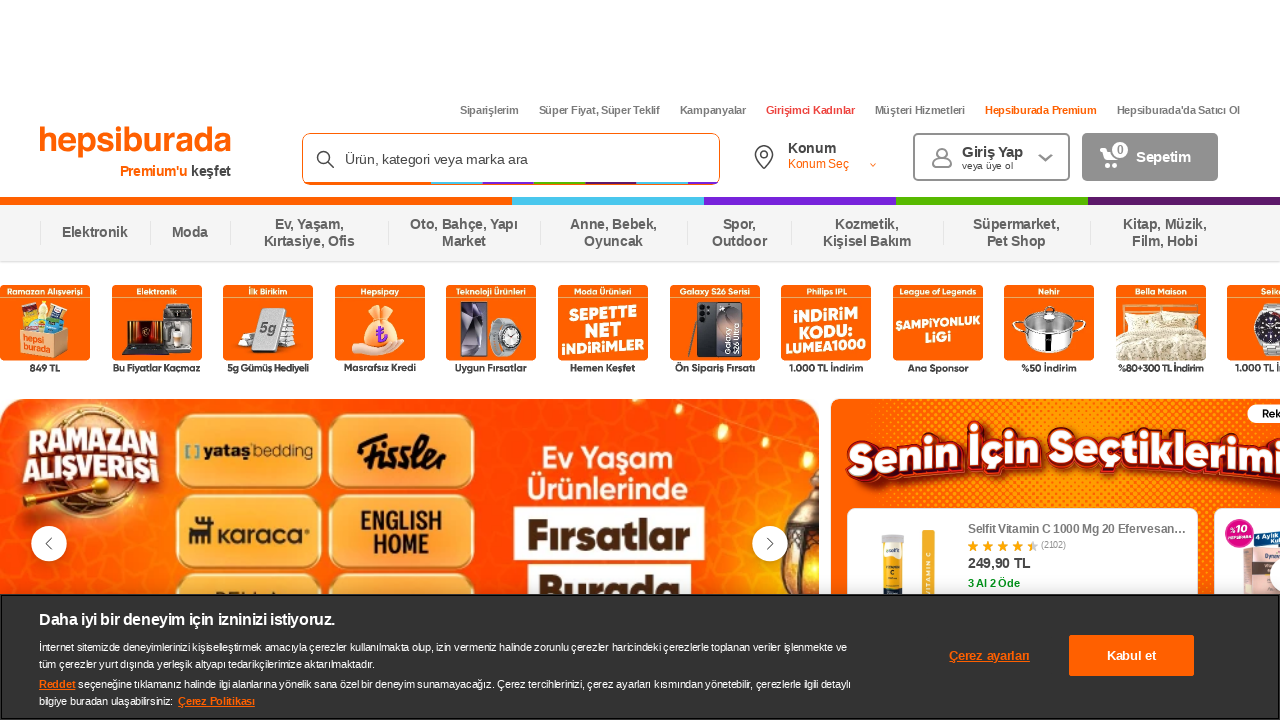

Retrieved title attribute: None
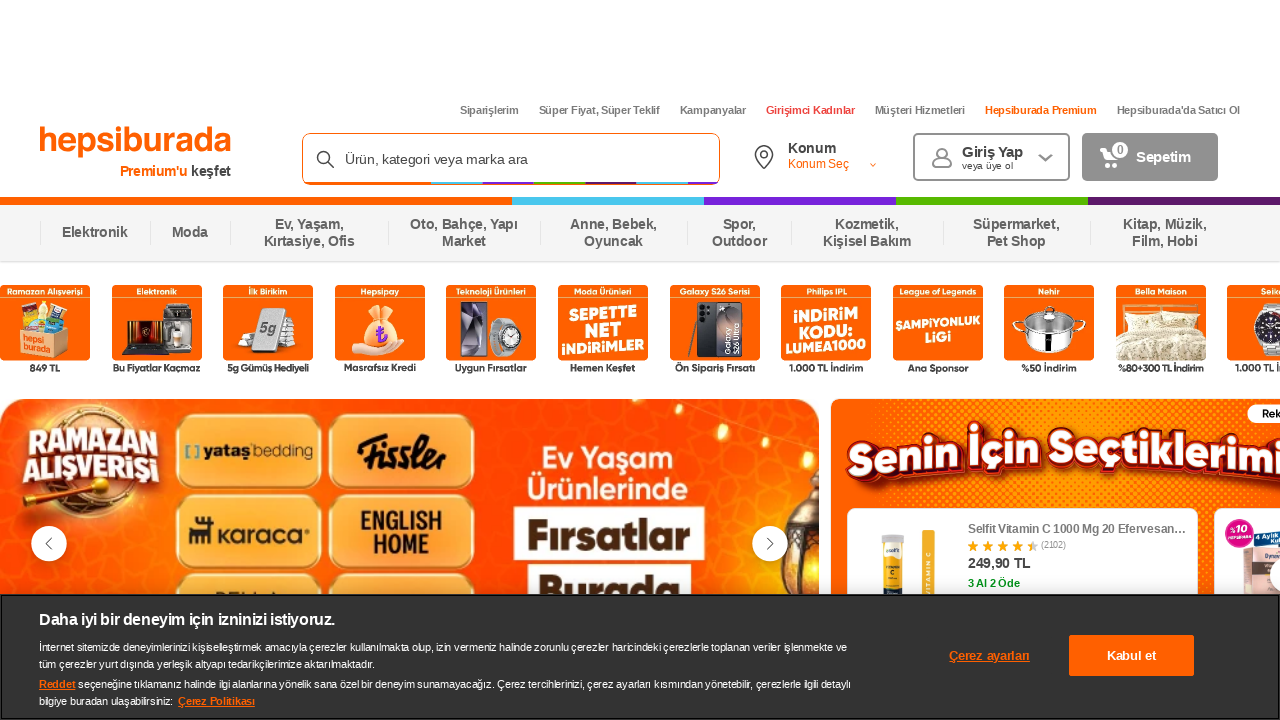

Retrieved rel attribute: None
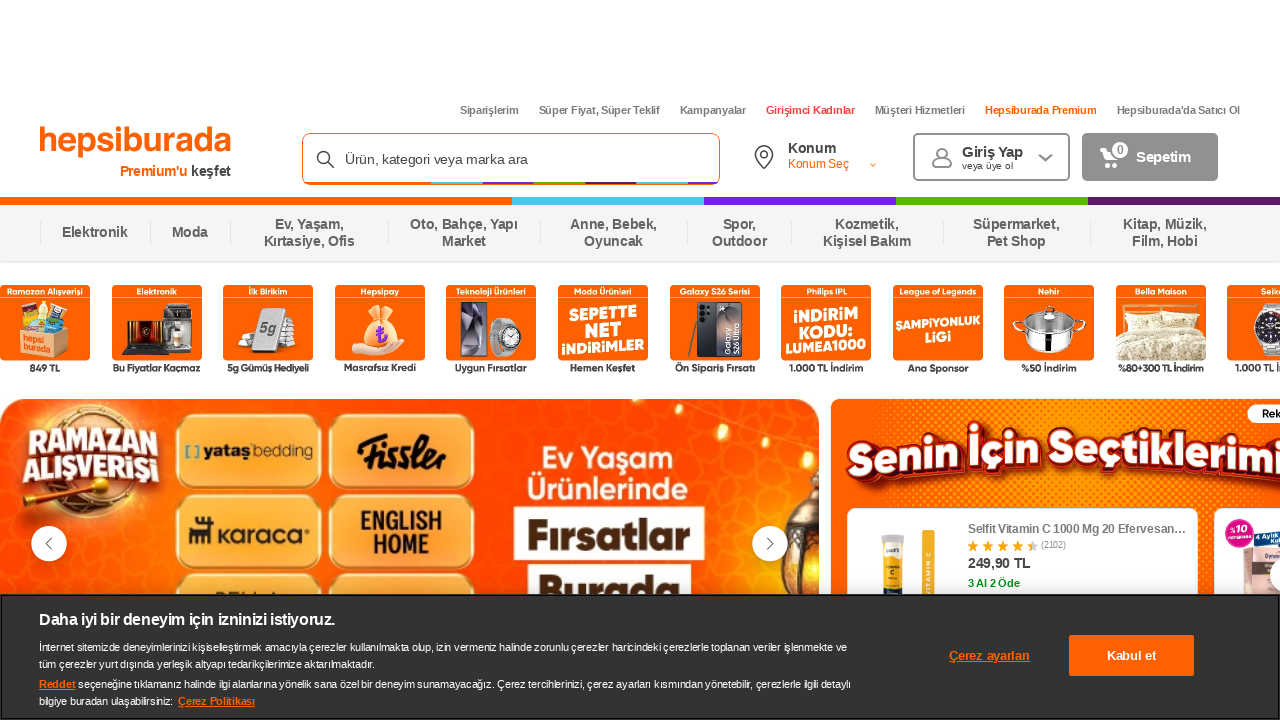

Checked link with no visible text, href: #alsveriste-zaman-kazandran-kategoriler
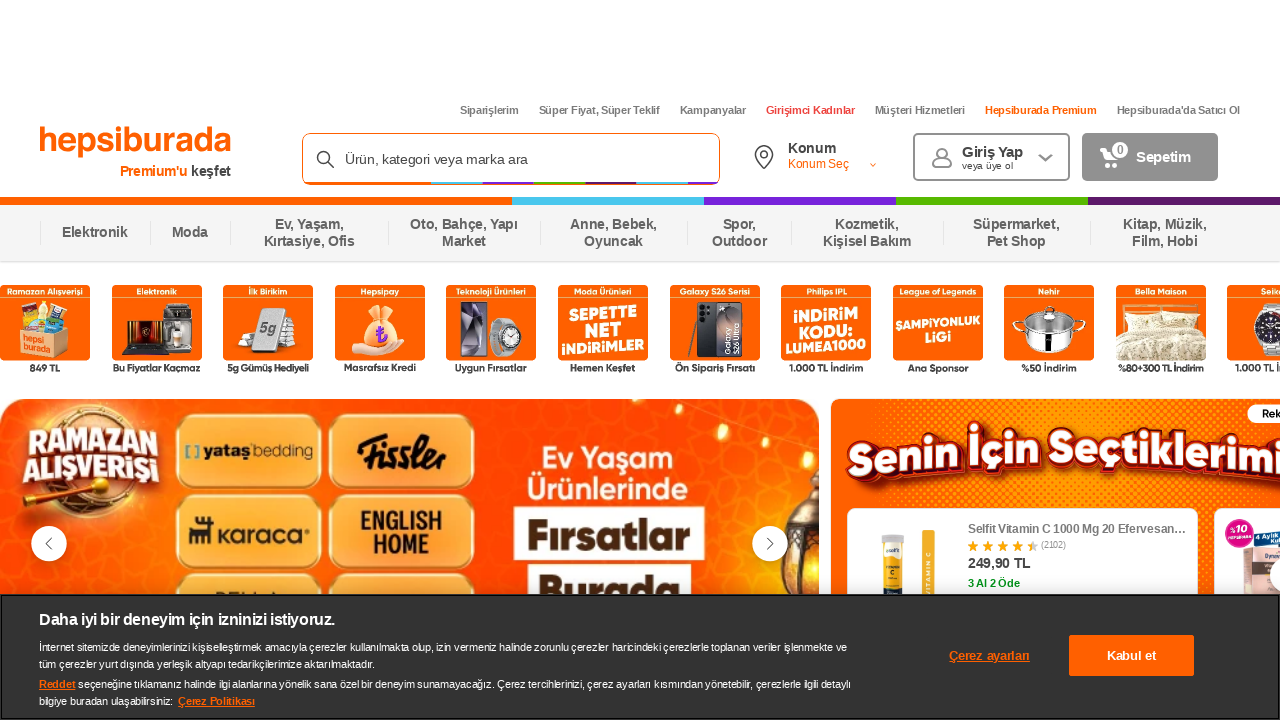

Retrieved title attribute: None
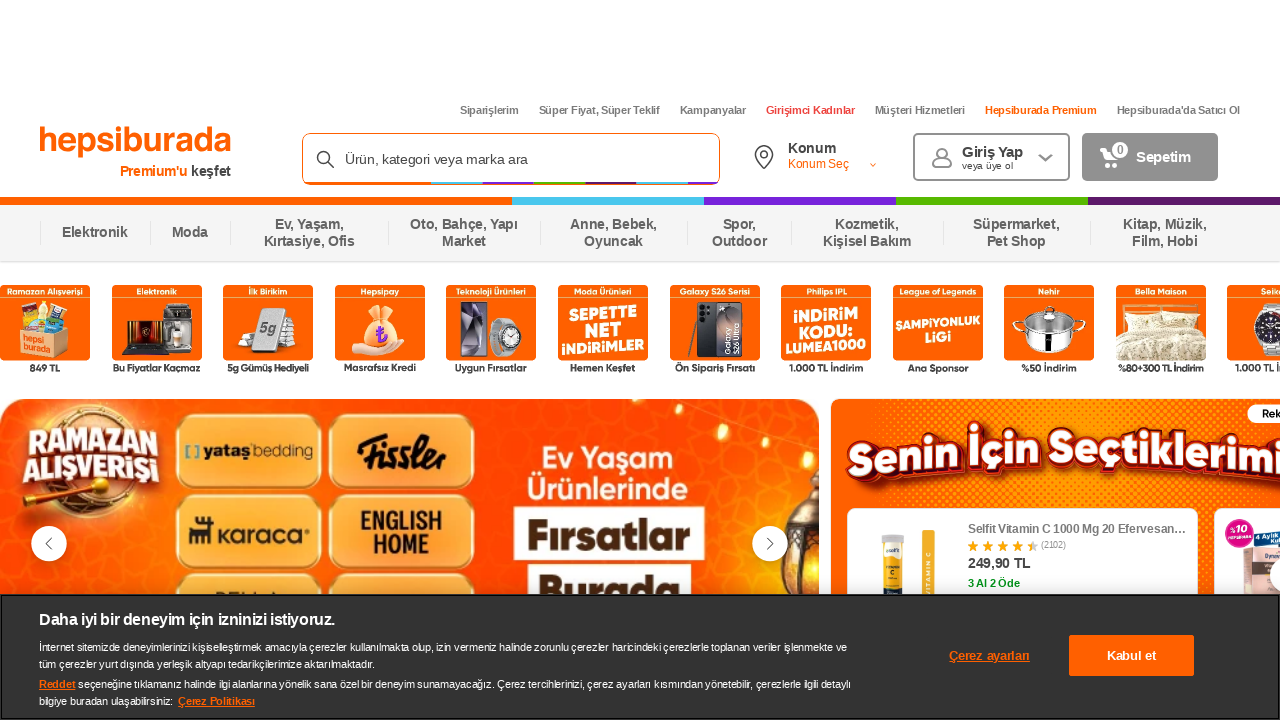

Retrieved rel attribute: None
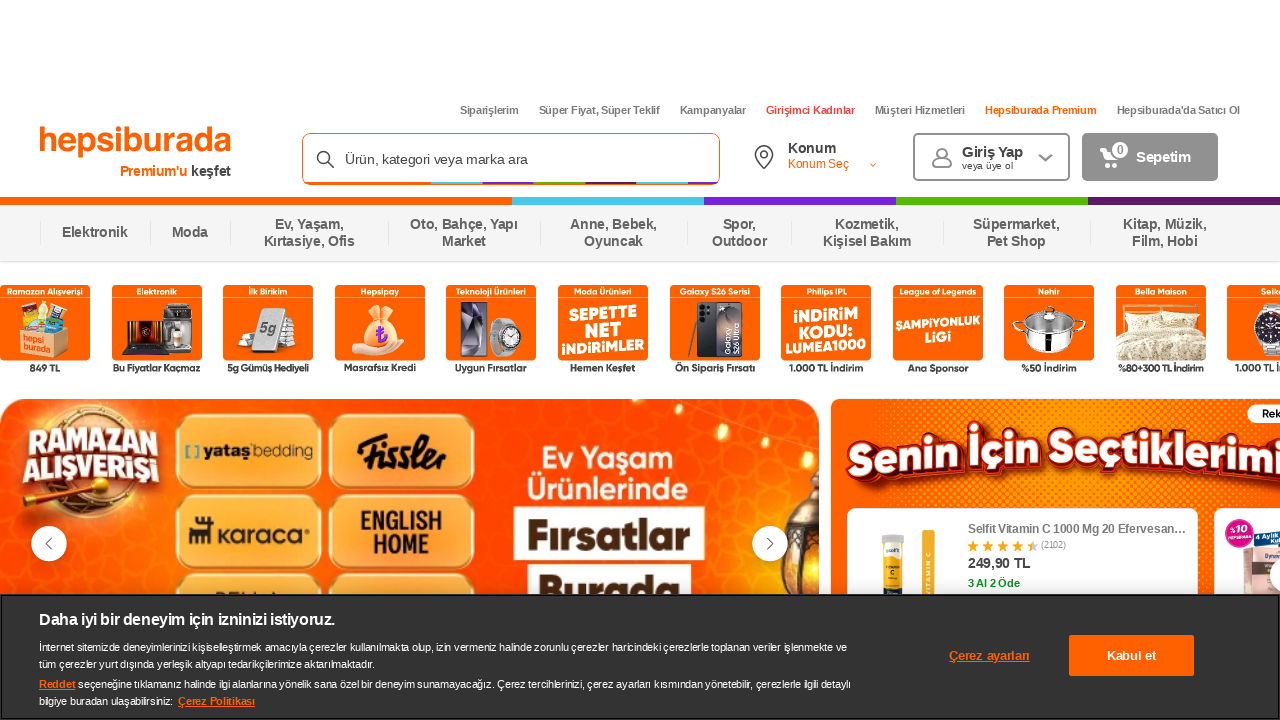

Checked link with no visible text, href: #farkl-ihtiyaclara-ozel-urun-alanlar
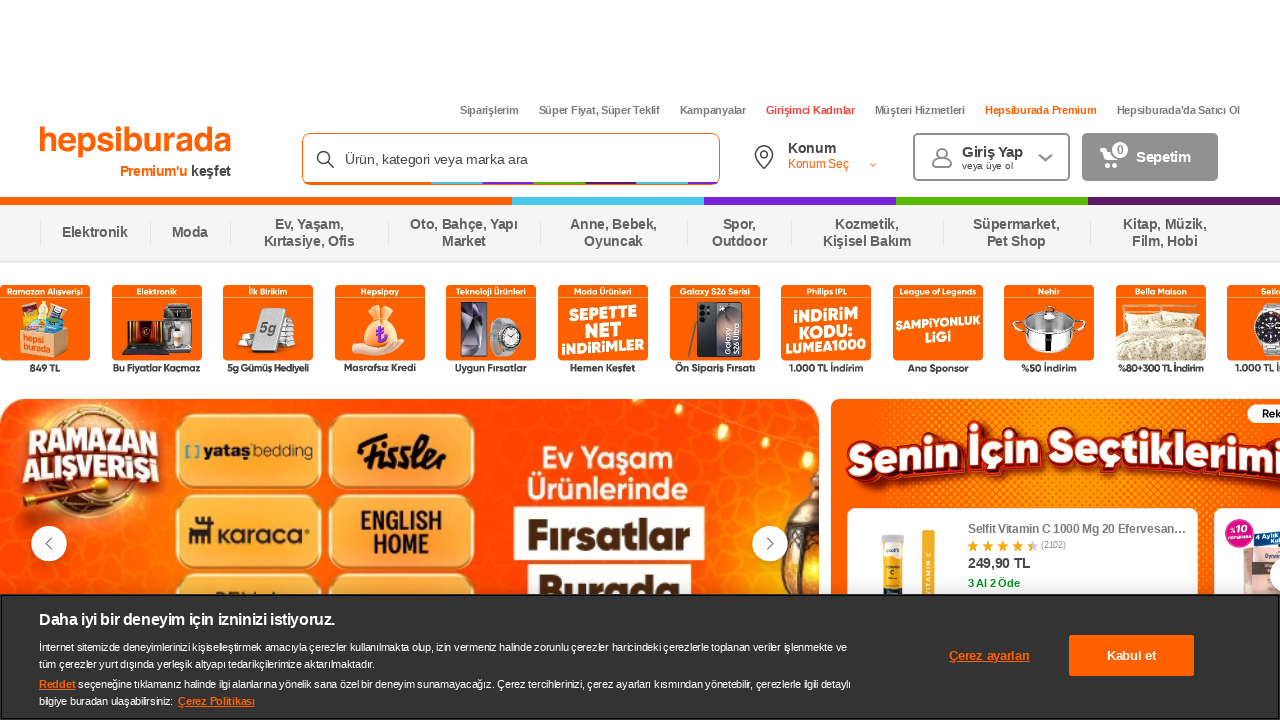

Retrieved title attribute: None
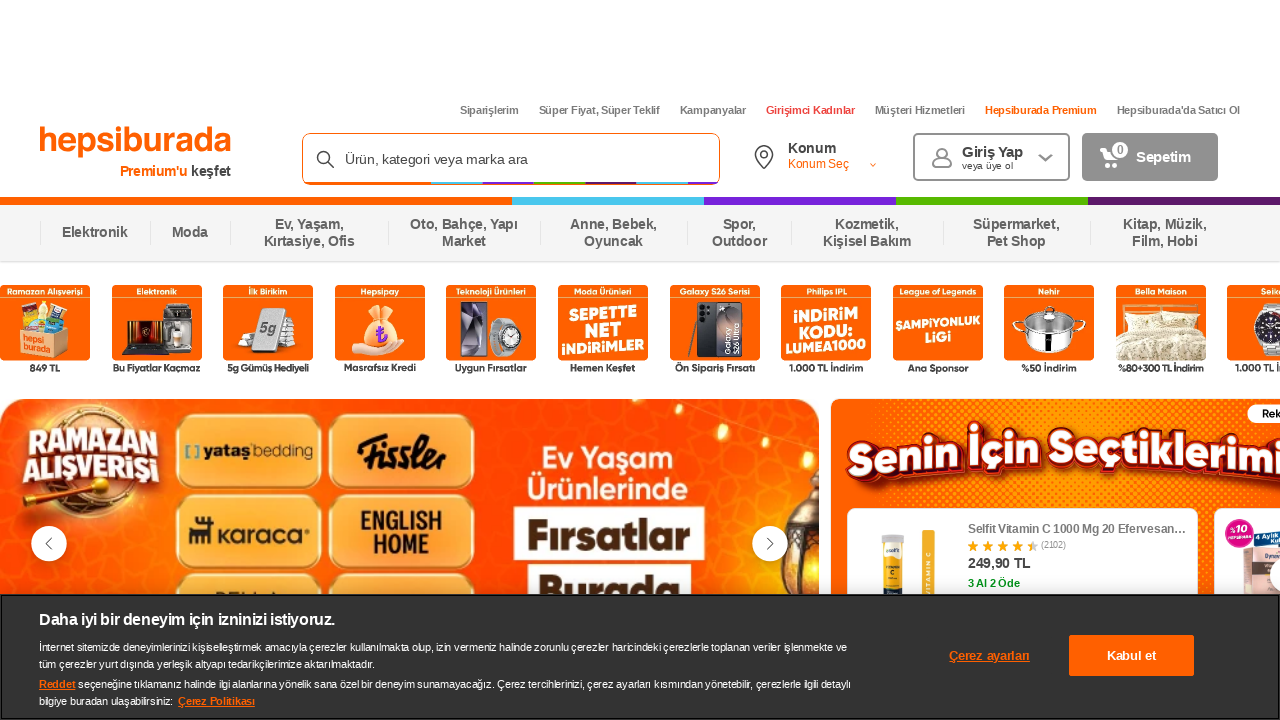

Retrieved rel attribute: None
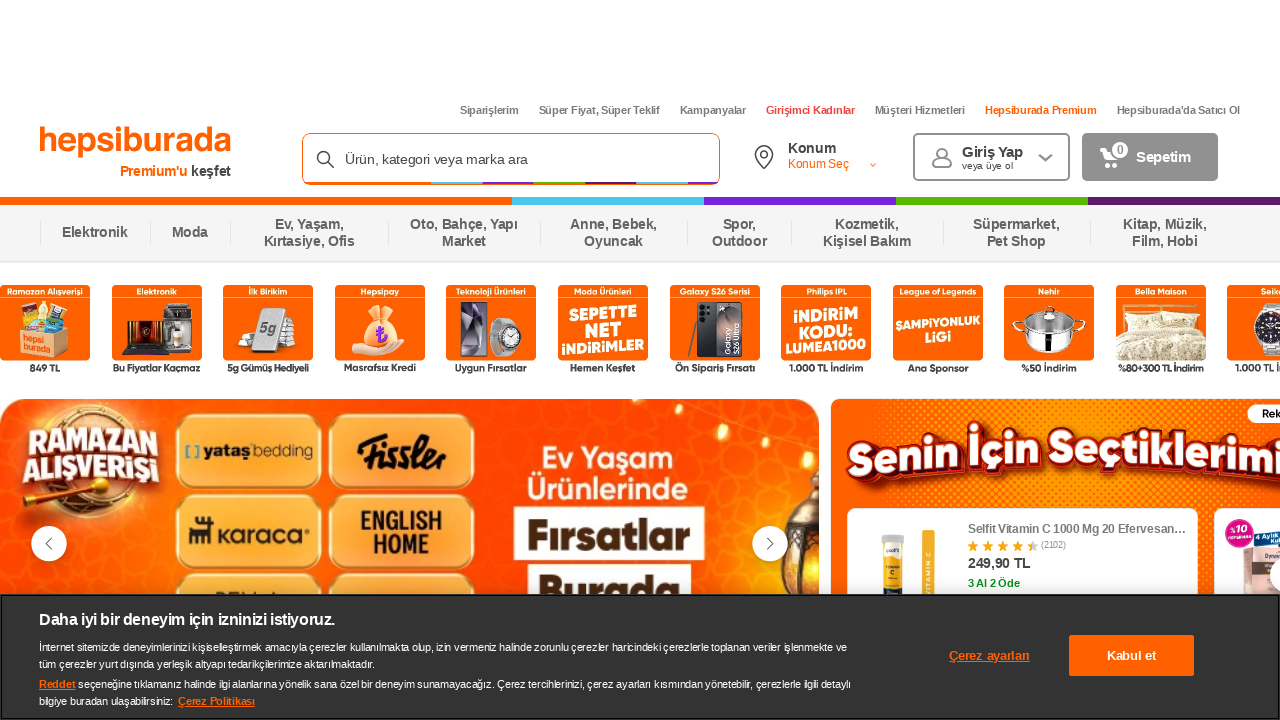

Checked link with no visible text, href: #teknolojiden-ev-yasamna-farkl-urun-gruplarn-inceleyin
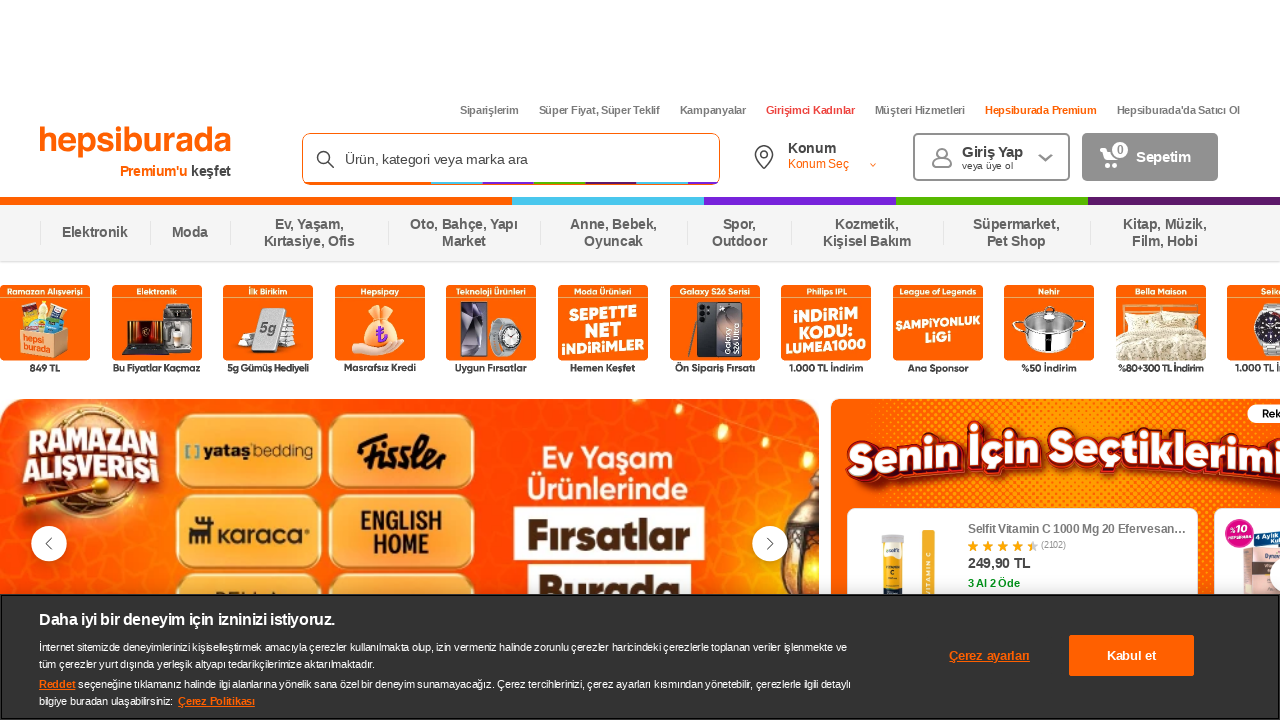

Retrieved title attribute: None
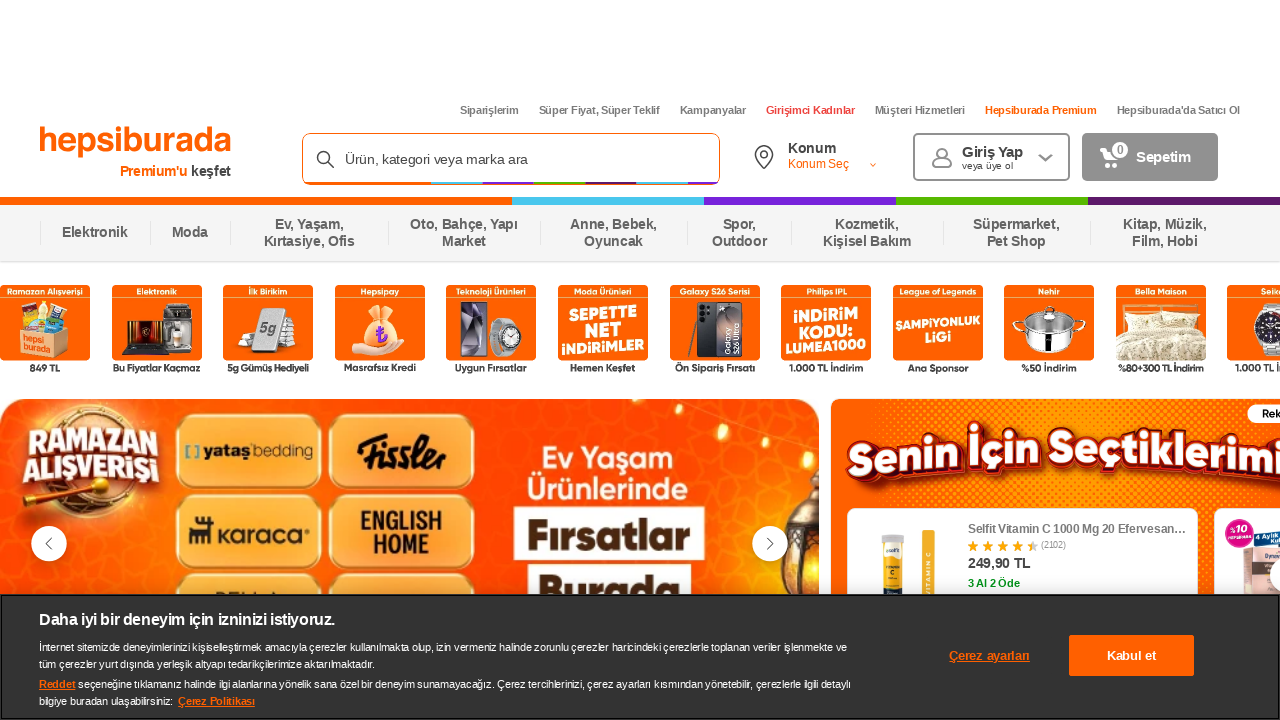

Retrieved rel attribute: None
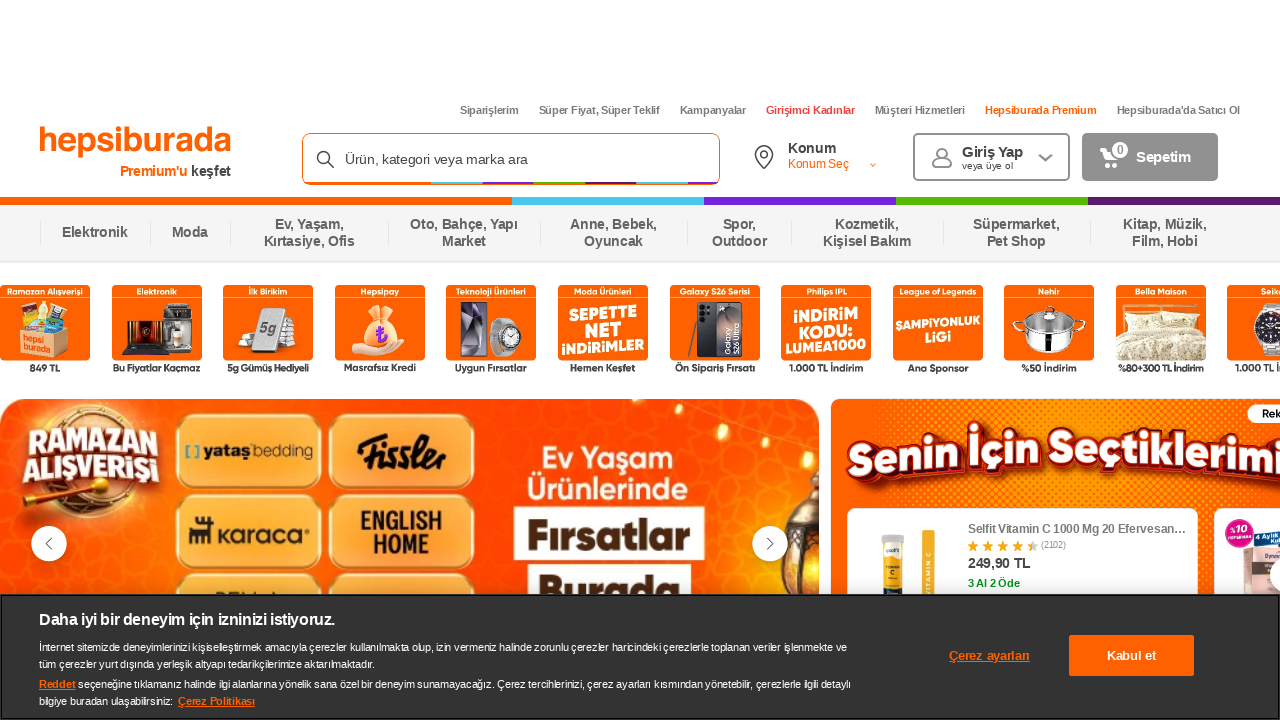

Checked link with no visible text, href: #hepsiburada-kampanyalaryla-ihtiyaclarnza-kolayca-ulasn
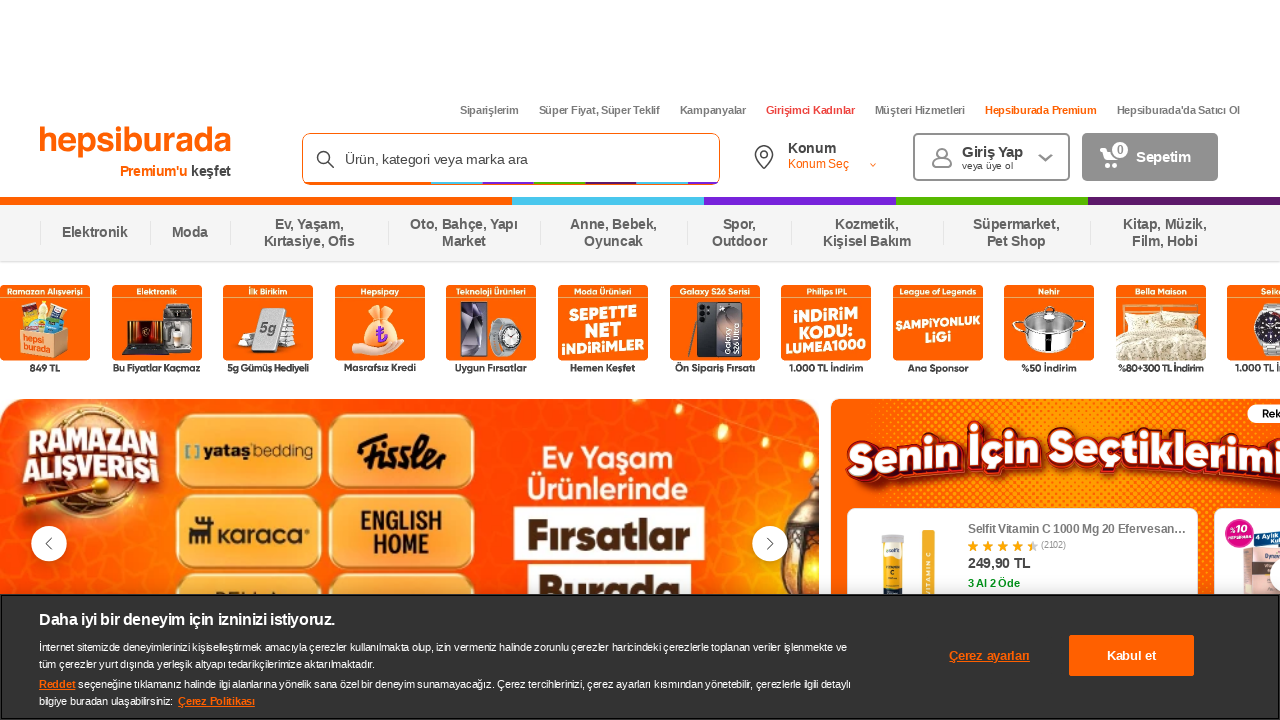

Retrieved title attribute: None
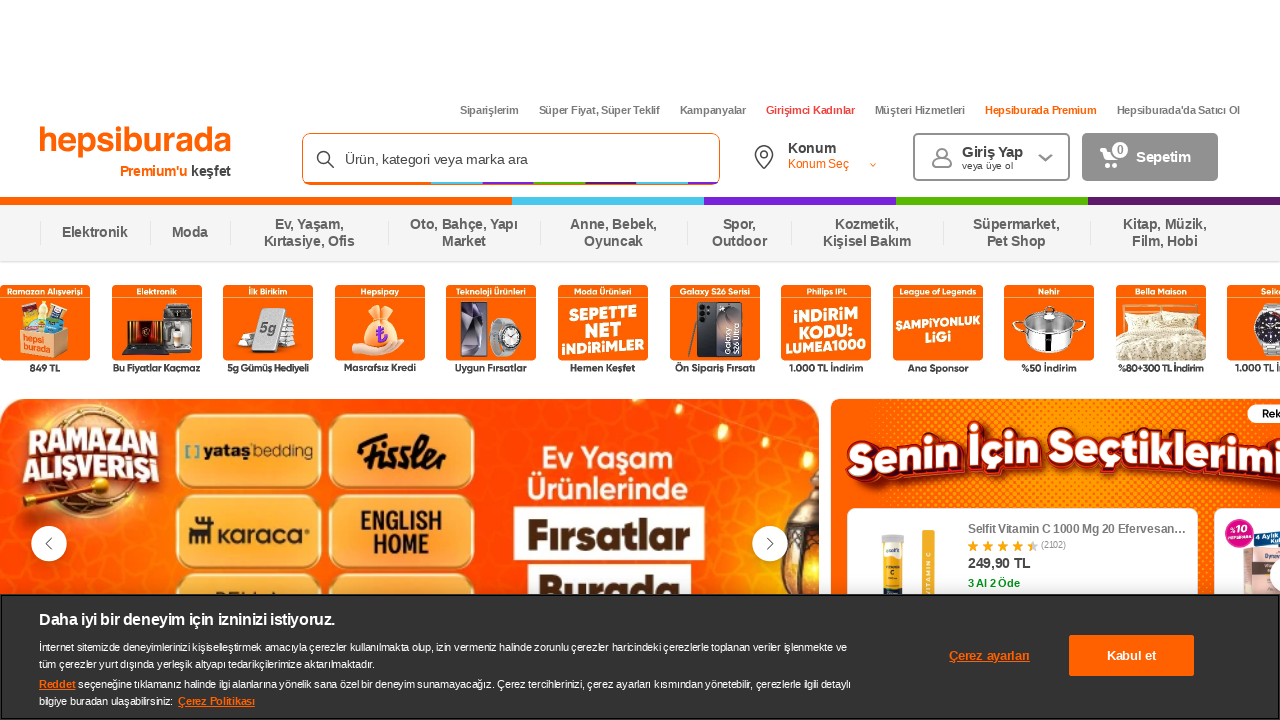

Retrieved rel attribute: None
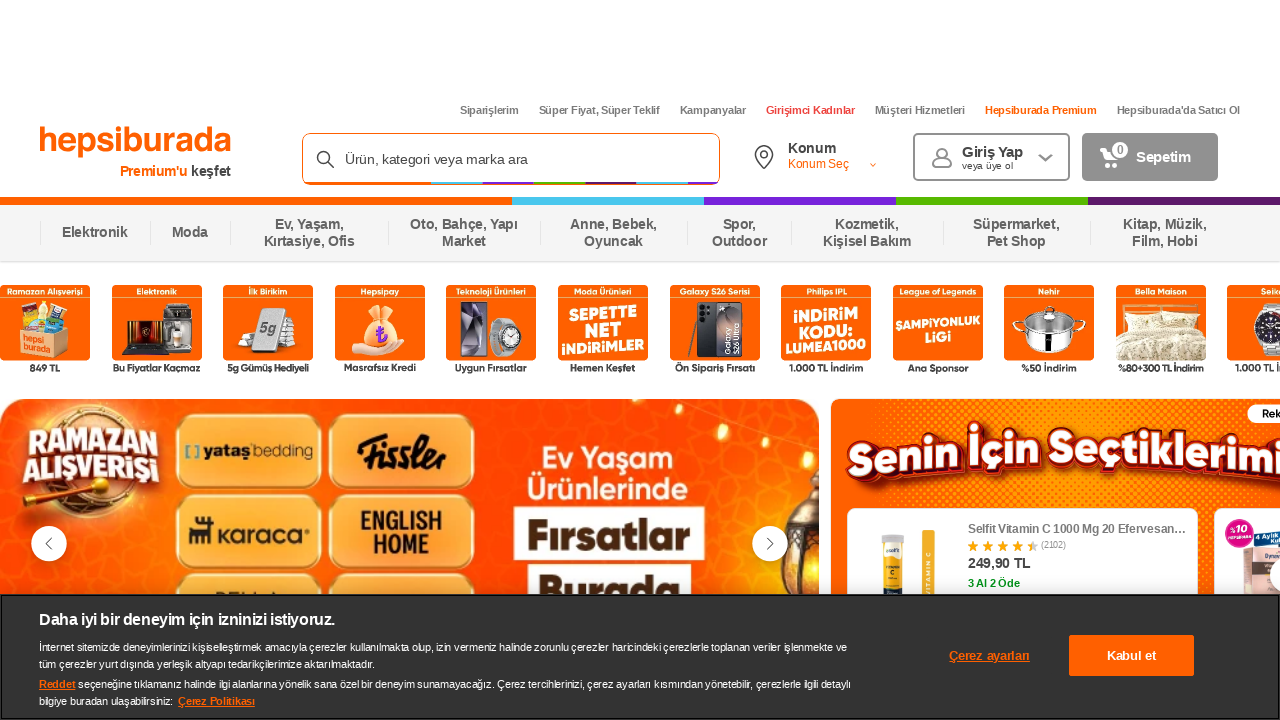

Checked link with no visible text, href: https://www.hepsiburada.com/iphone-ios-telefonlar-c-60005202
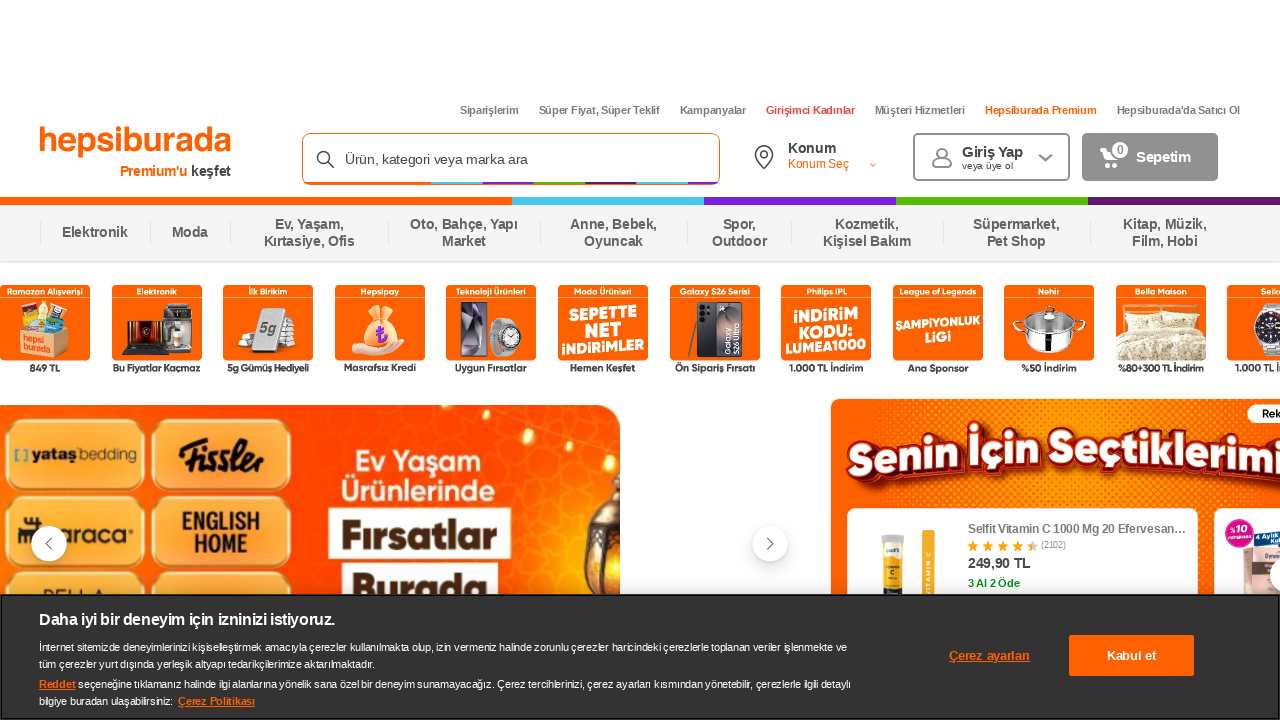

Retrieved title attribute: None
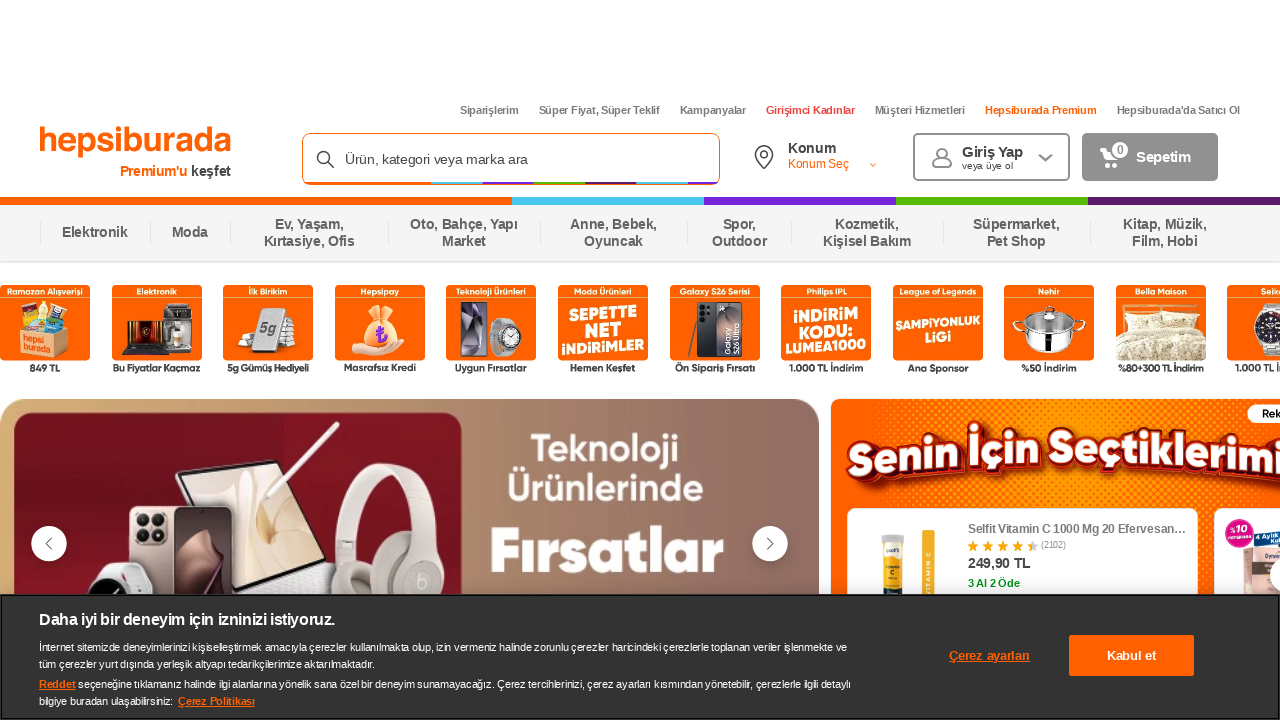

Retrieved rel attribute: None
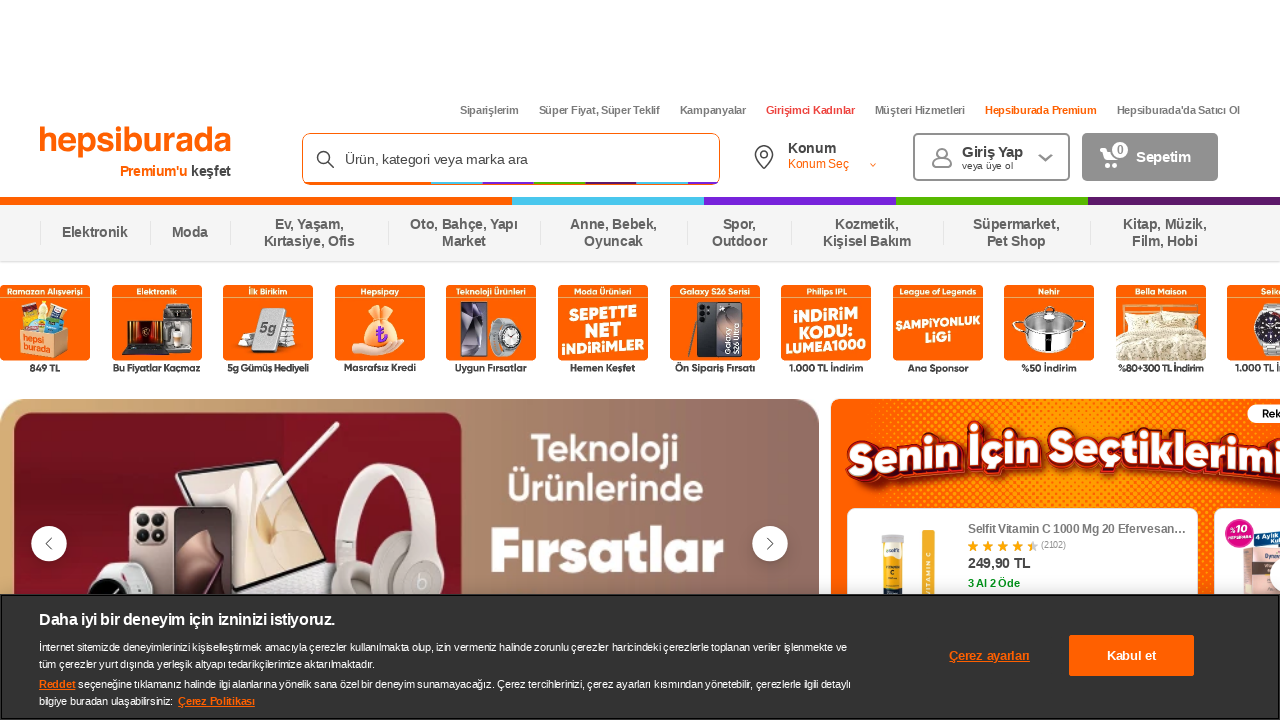

Checked link with no visible text, href: https://www.hepsiburada.com/samsung-android-telefonlar-xc-60005201-b8848
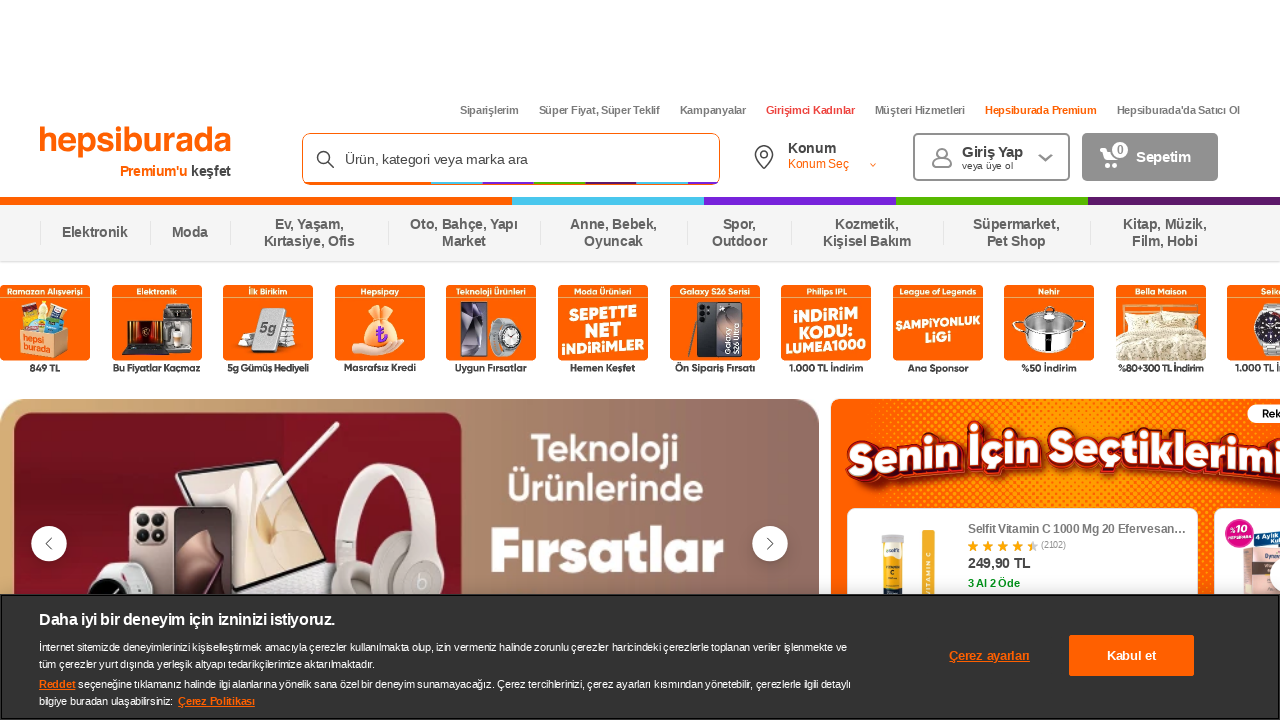

Retrieved title attribute: None
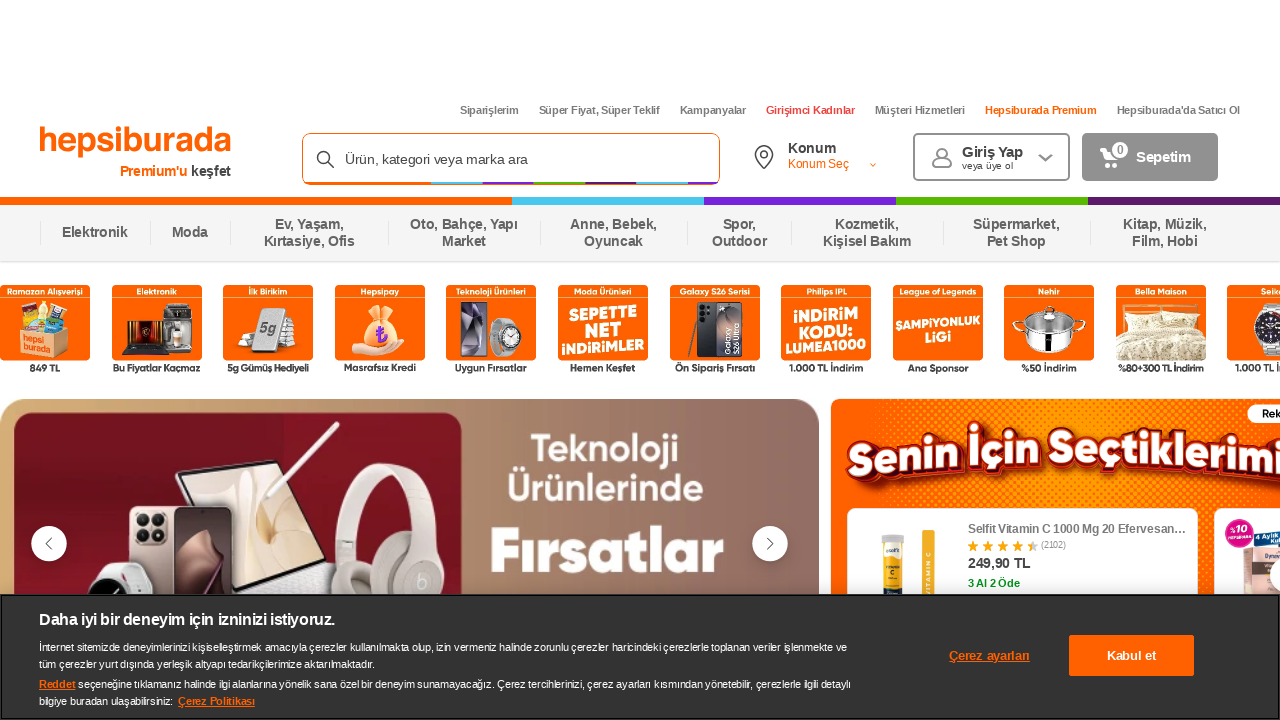

Retrieved rel attribute: None
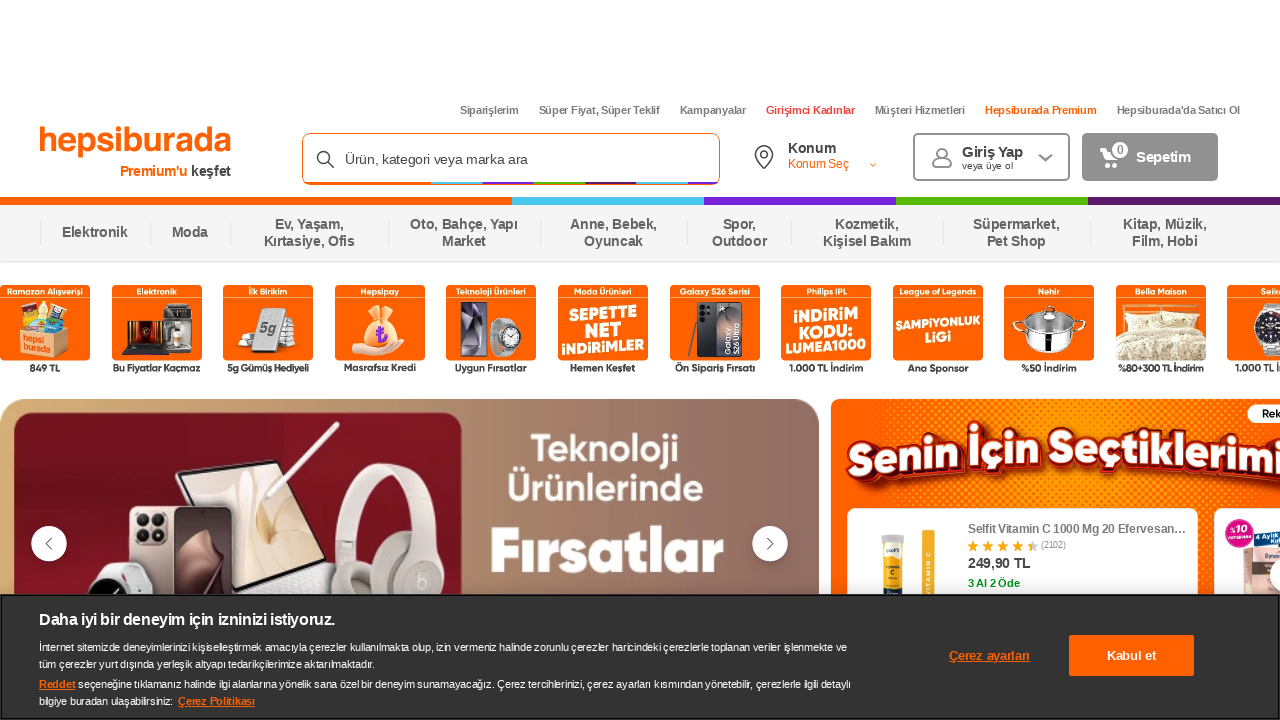

Checked link with no visible text, href: https://www.hepsiburada.com/xiaomi-android-telefonlar-xc-60005201-b1123
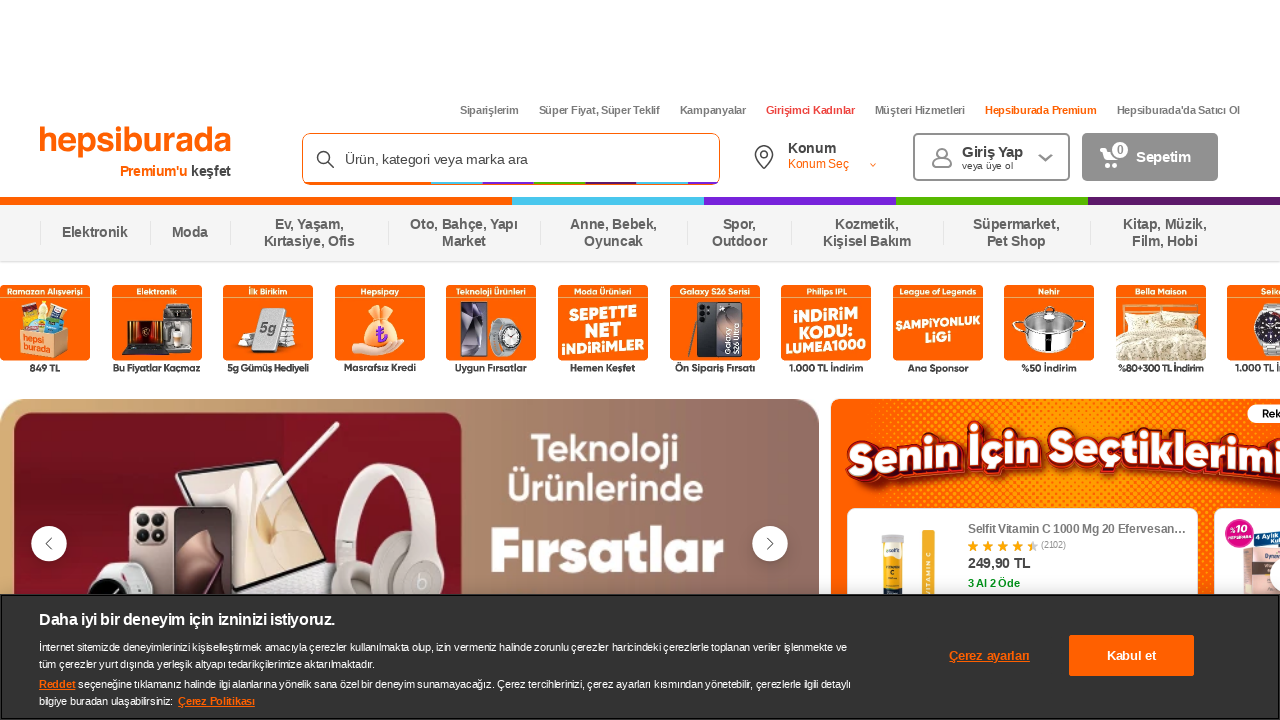

Retrieved title attribute: None
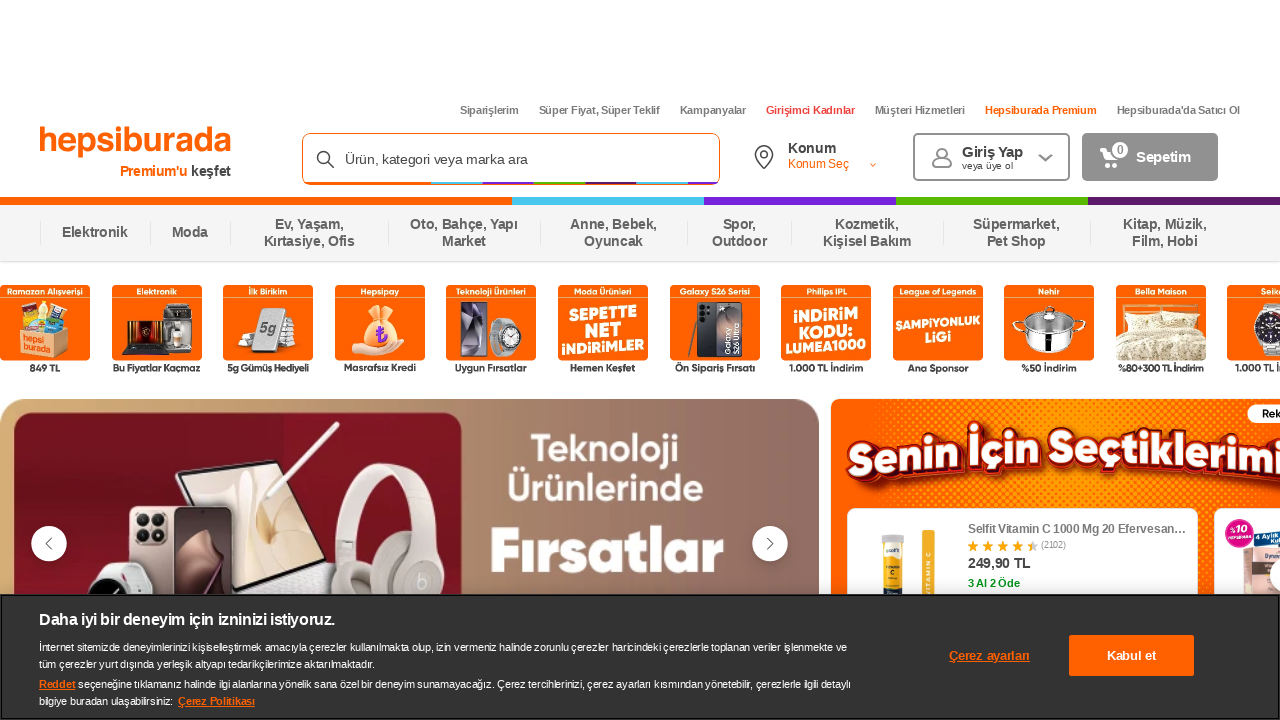

Retrieved rel attribute: None
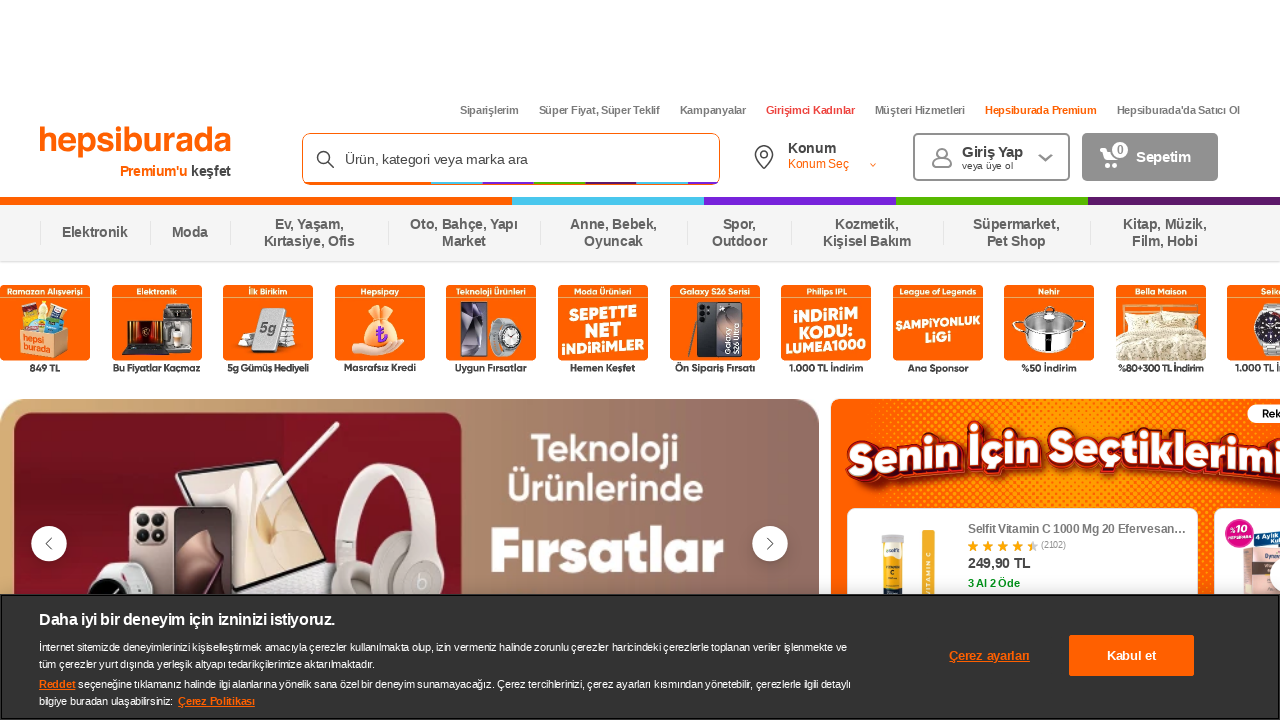

Checked link with no visible text, href: https://www.hepsiburada.com/samsung-tablet-xc-3008012-b8848
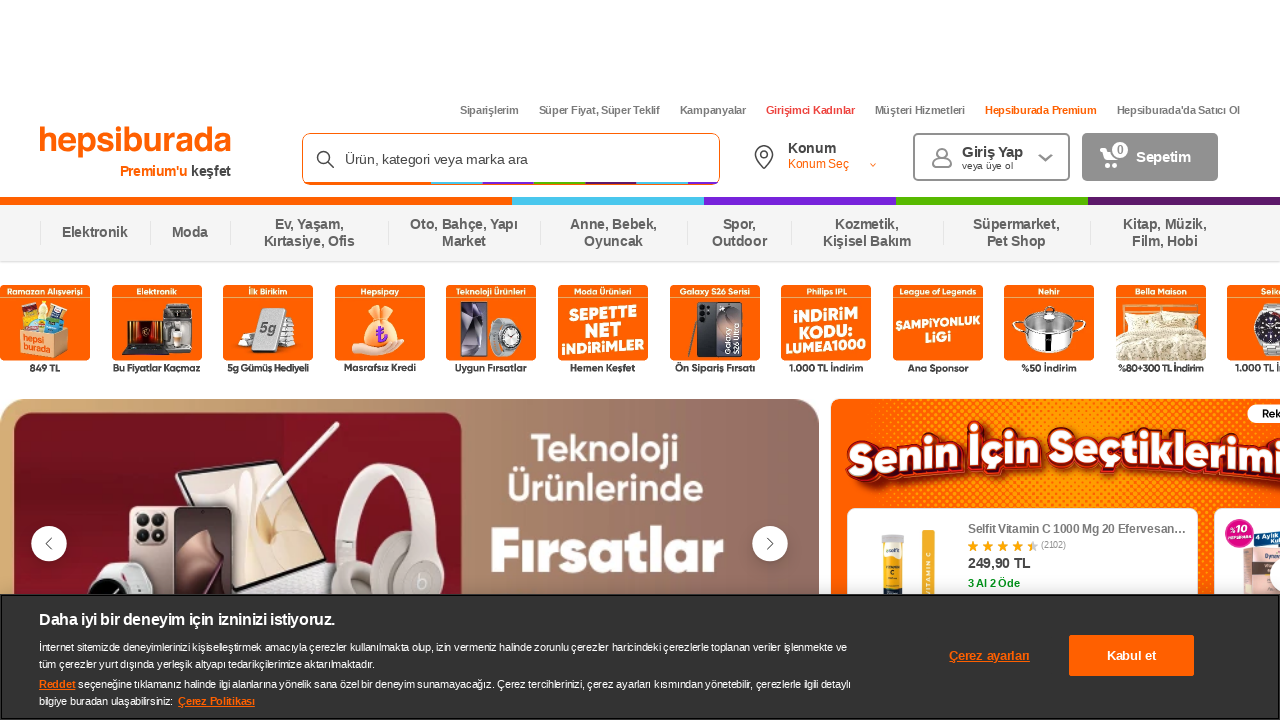

Retrieved title attribute: None
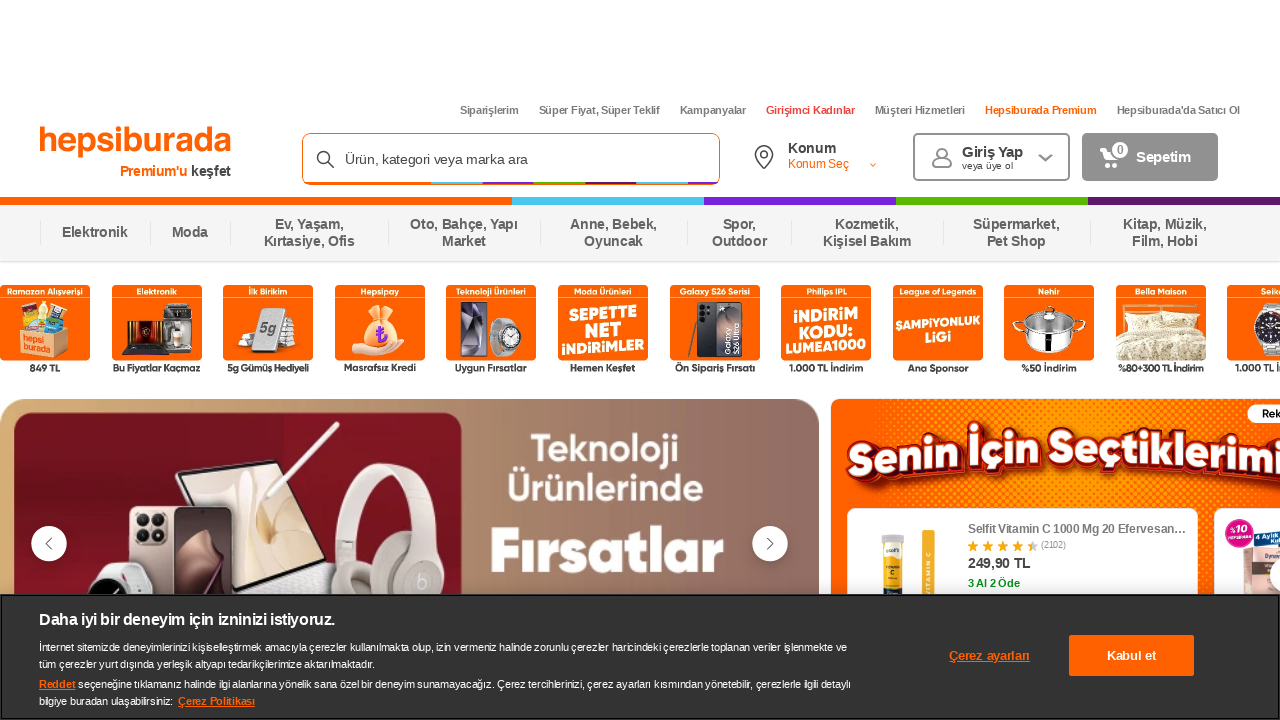

Retrieved rel attribute: None
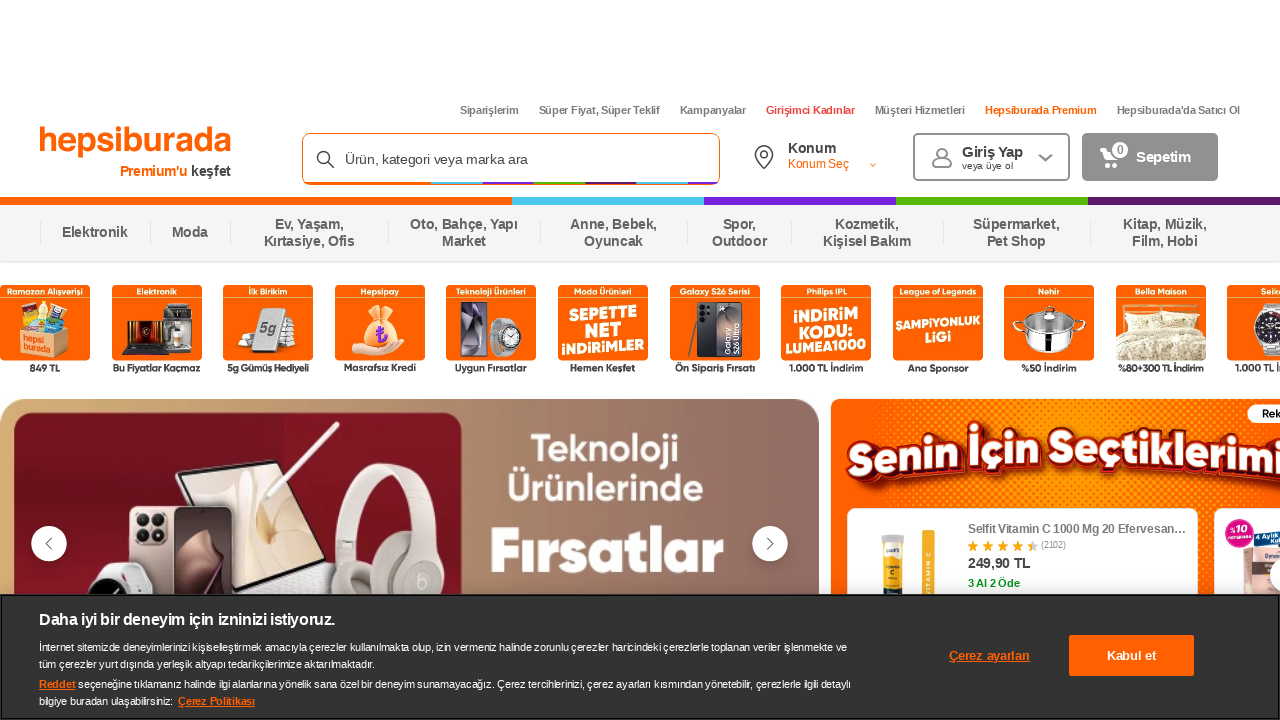

Checked link with no visible text, href: https://www.hepsiburada.com/playstation-5-konsol-c-80757006
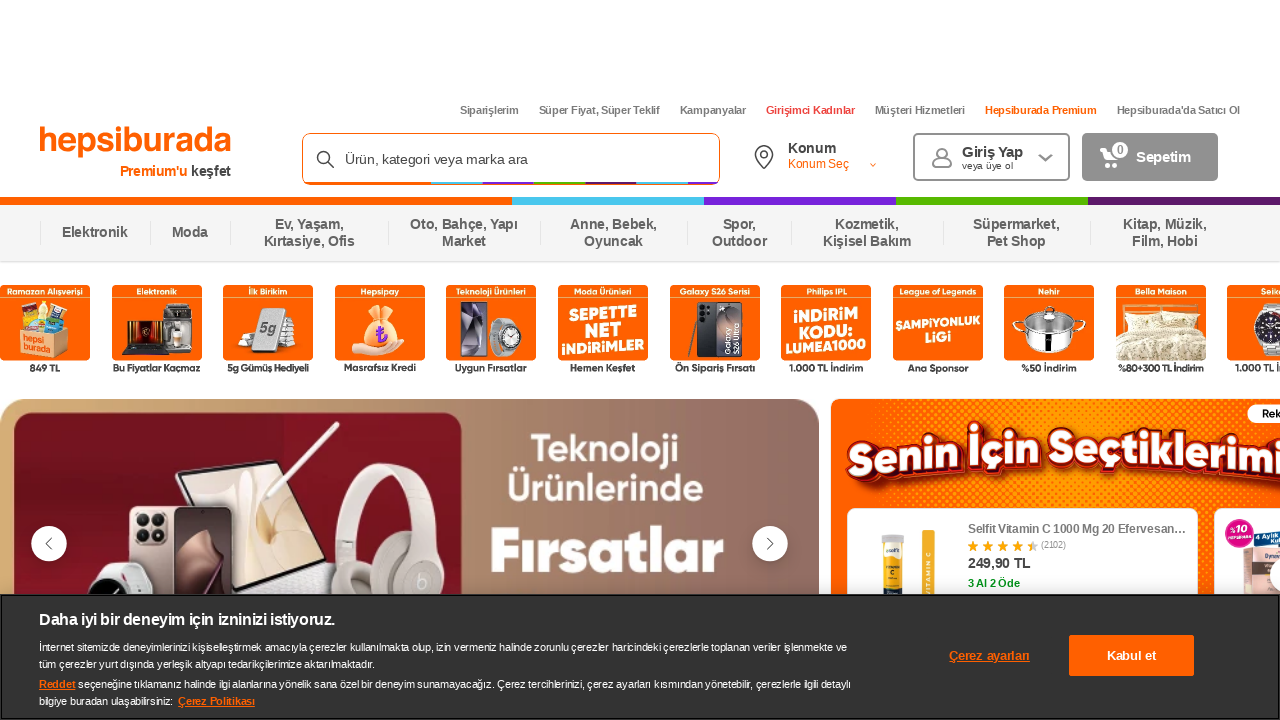

Retrieved title attribute: None
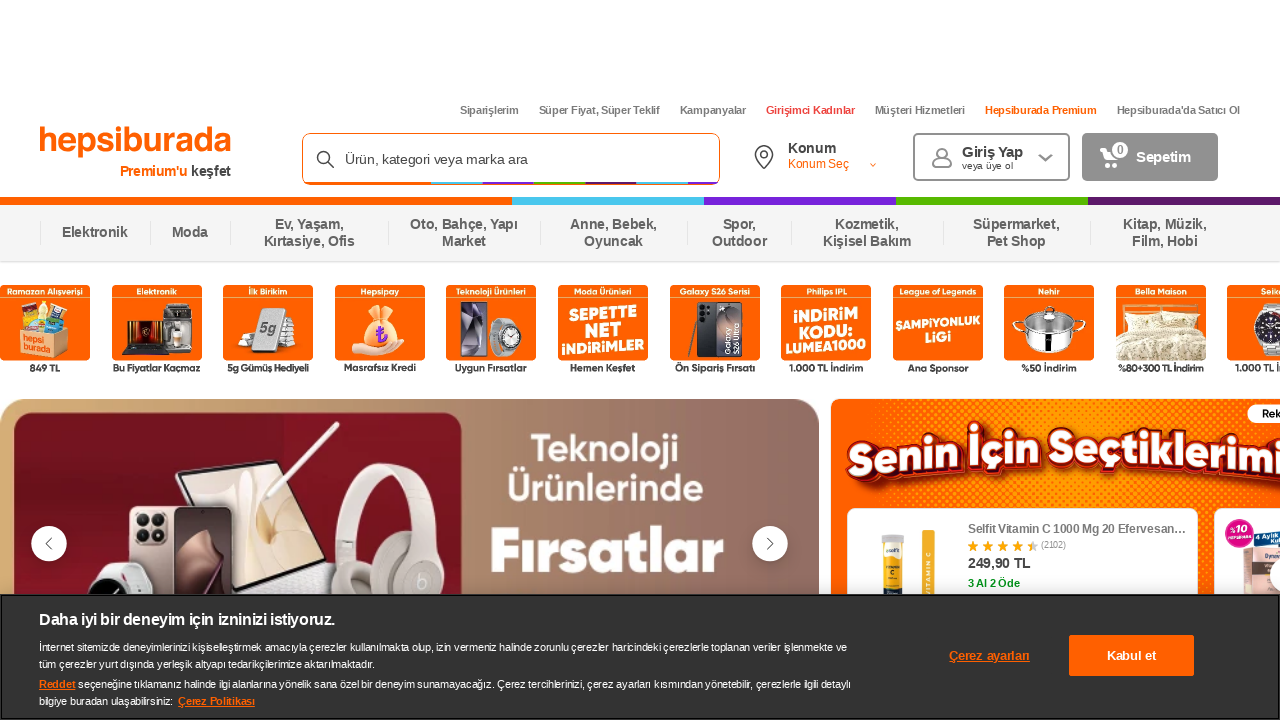

Retrieved rel attribute: None
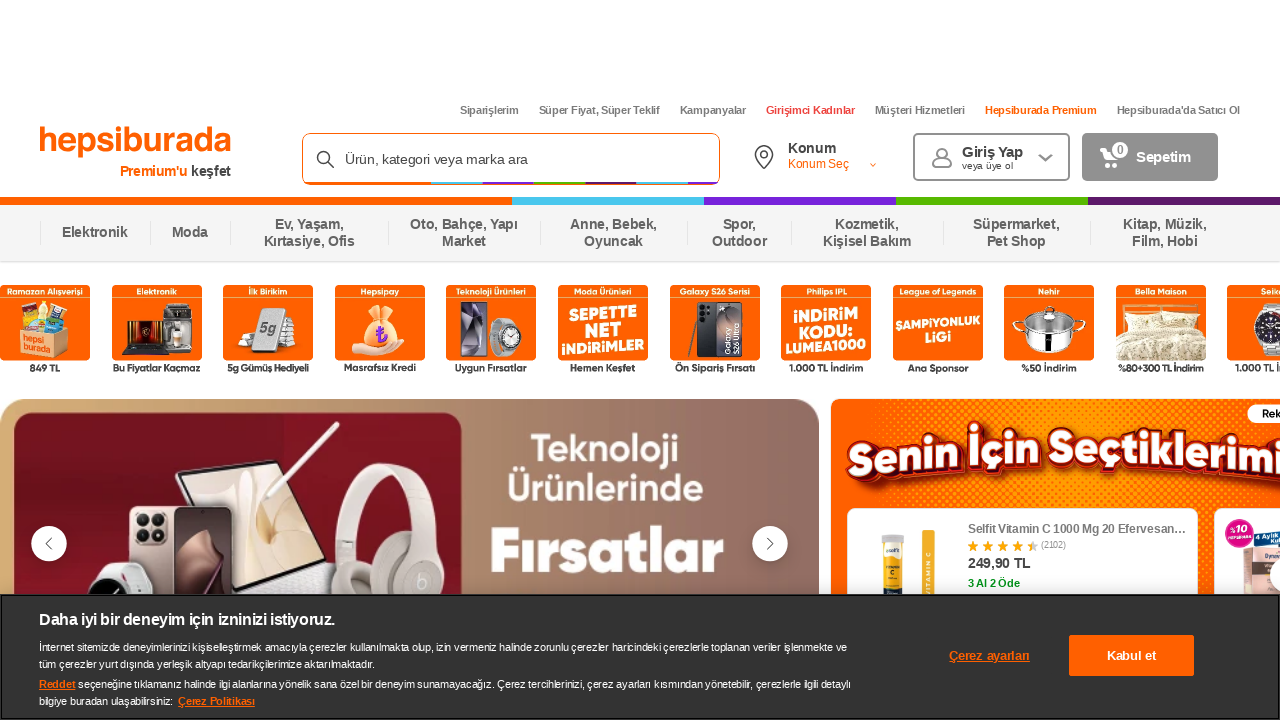

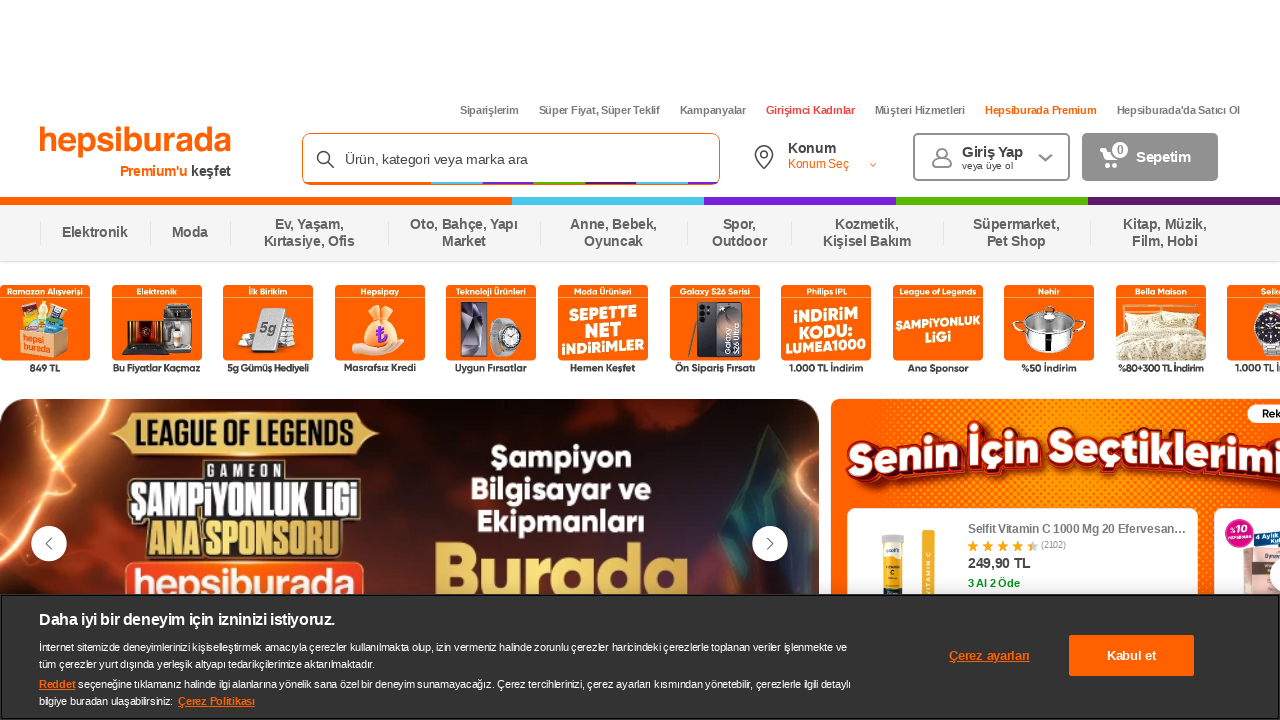